Tests the basic calculator with random numbers using addition operation (math command 0), fills two number fields, selects operation, and clicks calculate

Starting URL: https://testsheepnz.github.io/BasicCalculator

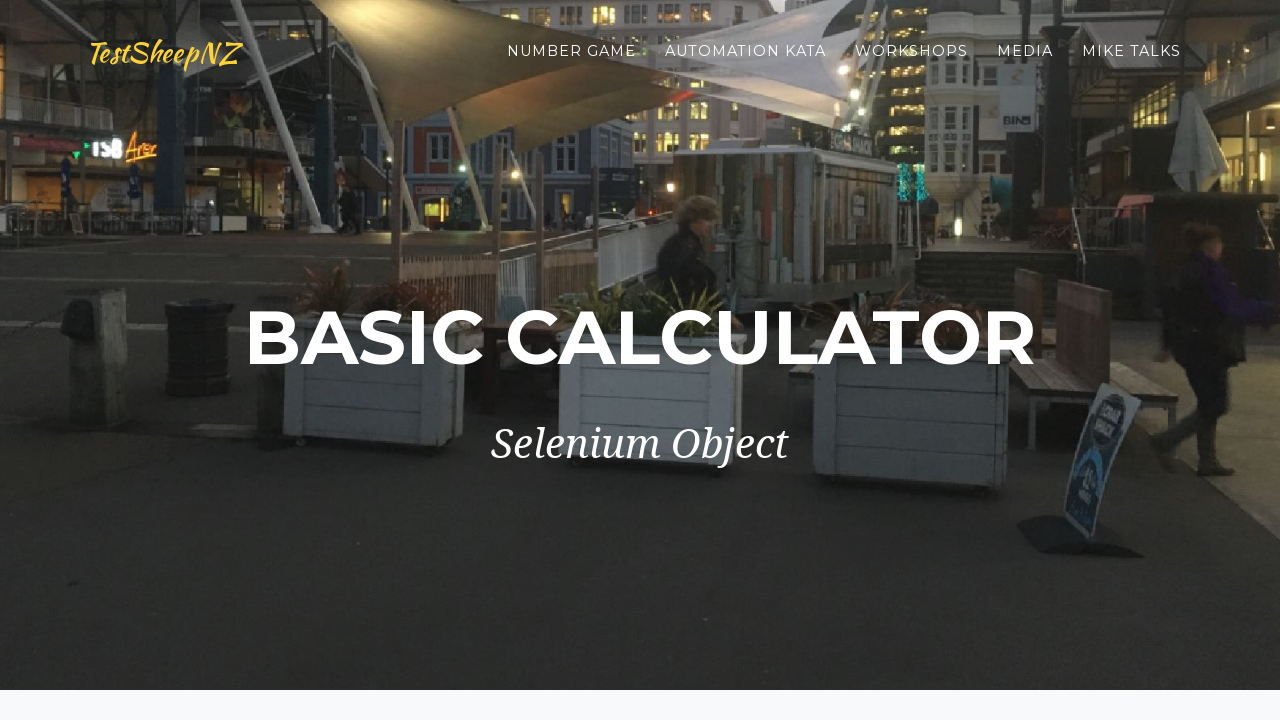

Selected build version 0 on #selectBuild
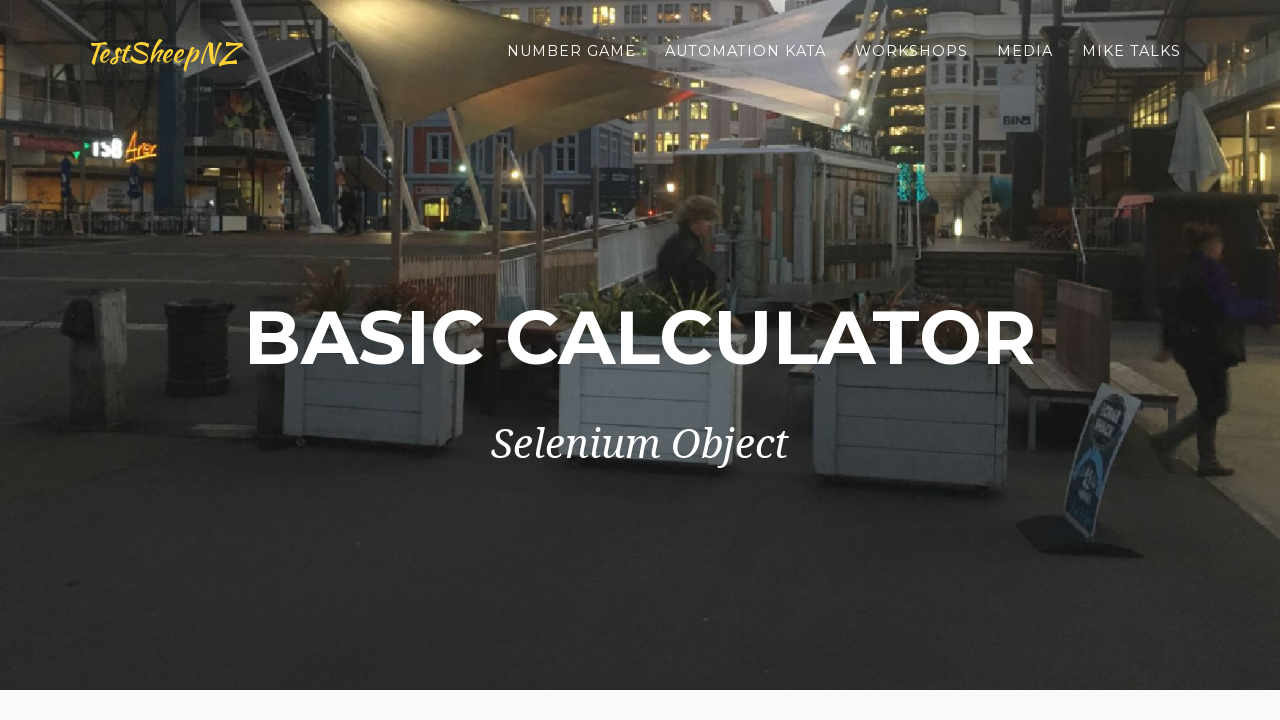

Filled first number field with value 7 on #number1Field
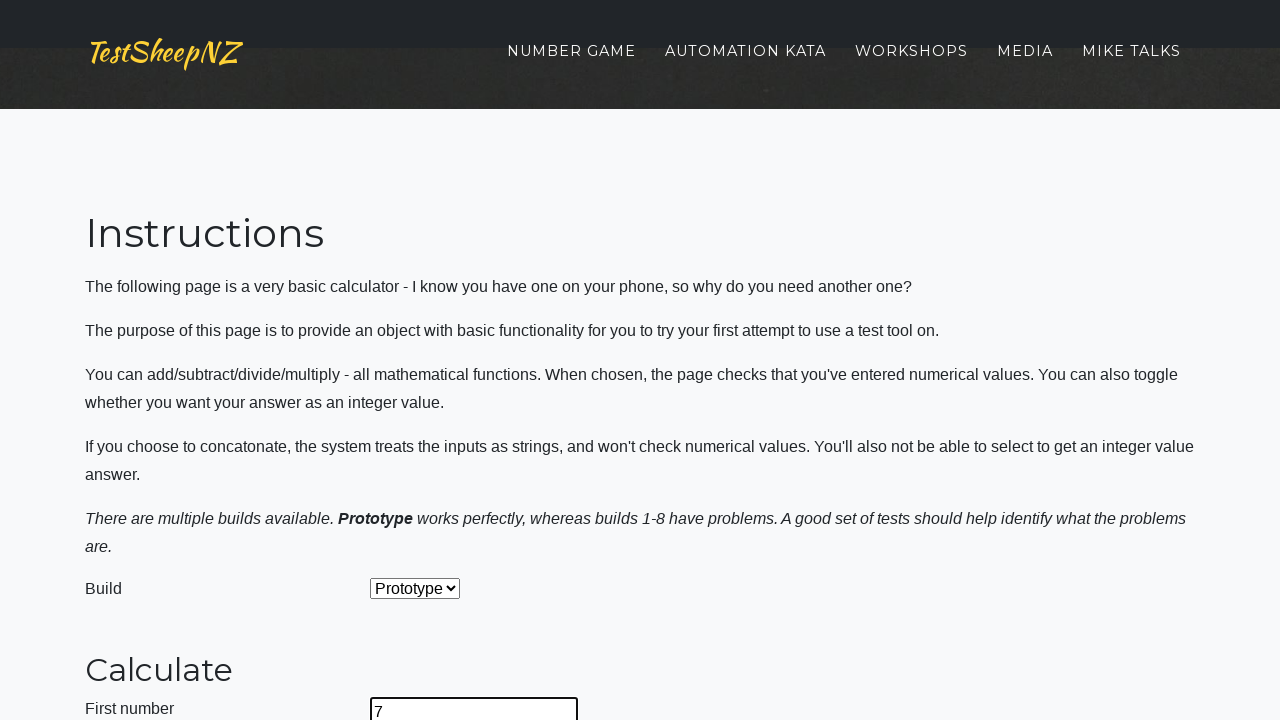

Filled second number field with value 3 on #number2Field
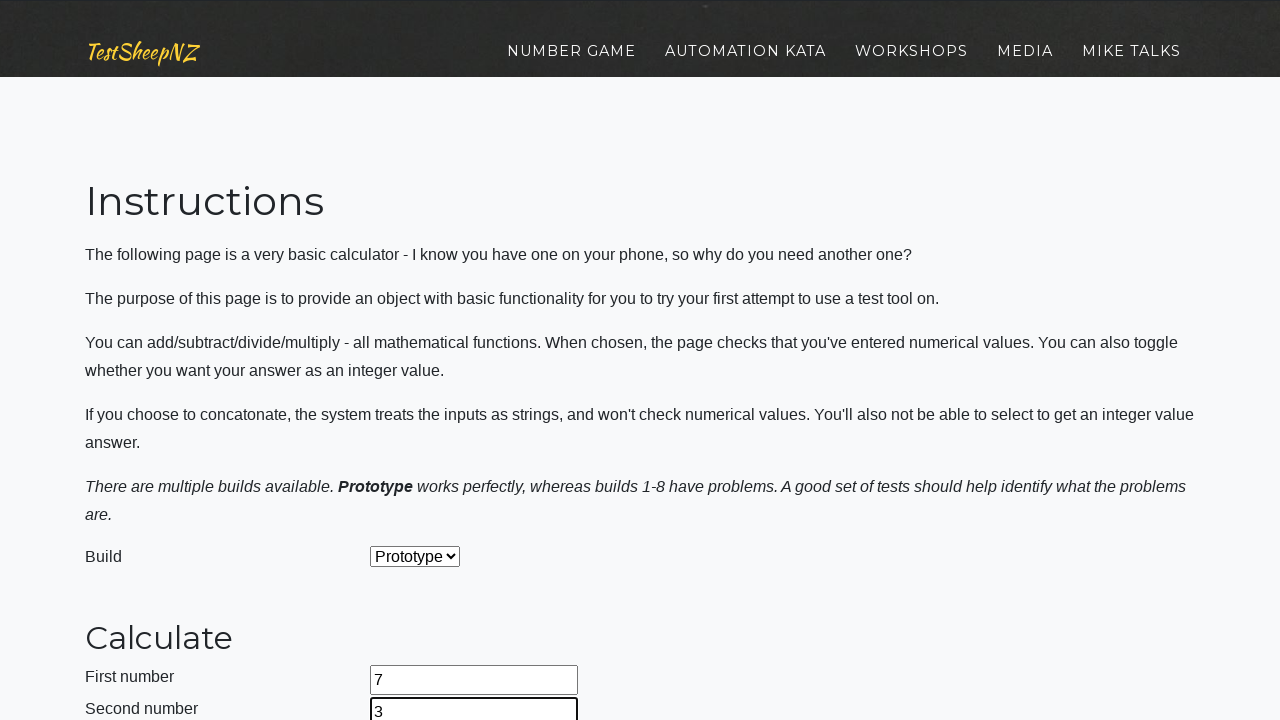

Selected addition operation (0) on #selectOperationDropdown
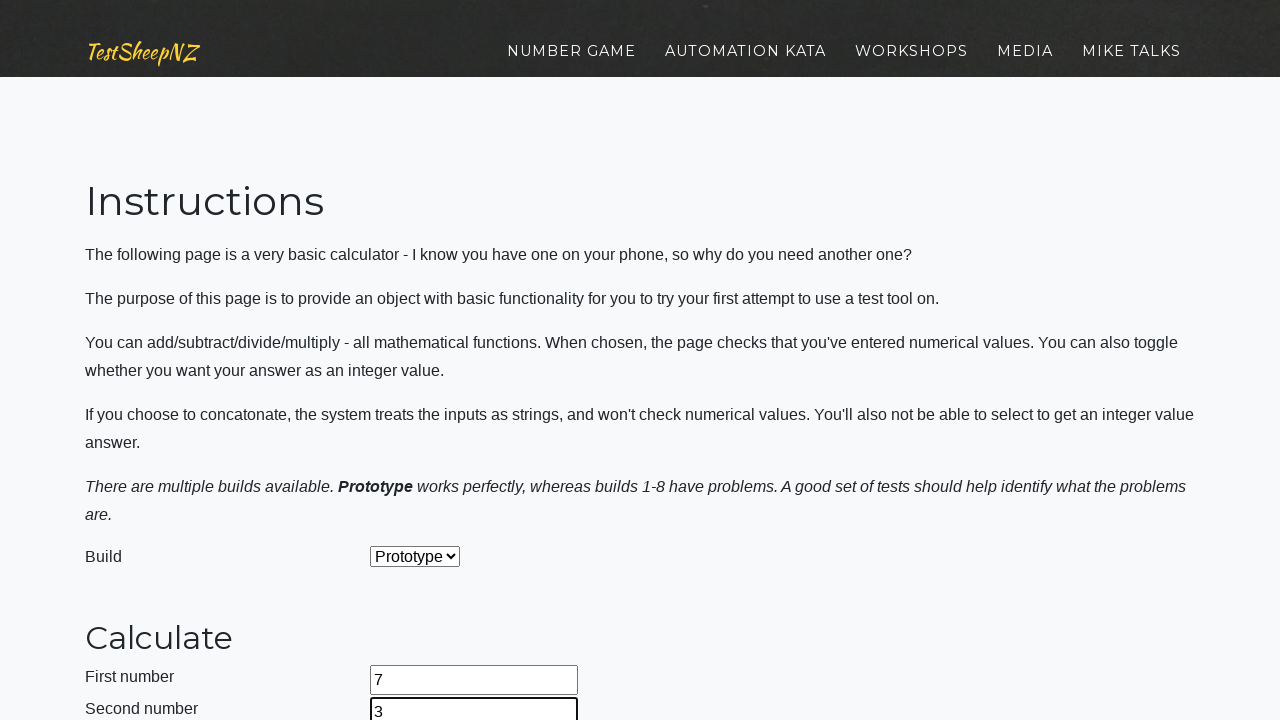

Clicked calculate button to perform addition at (422, 361) on #calculateButton
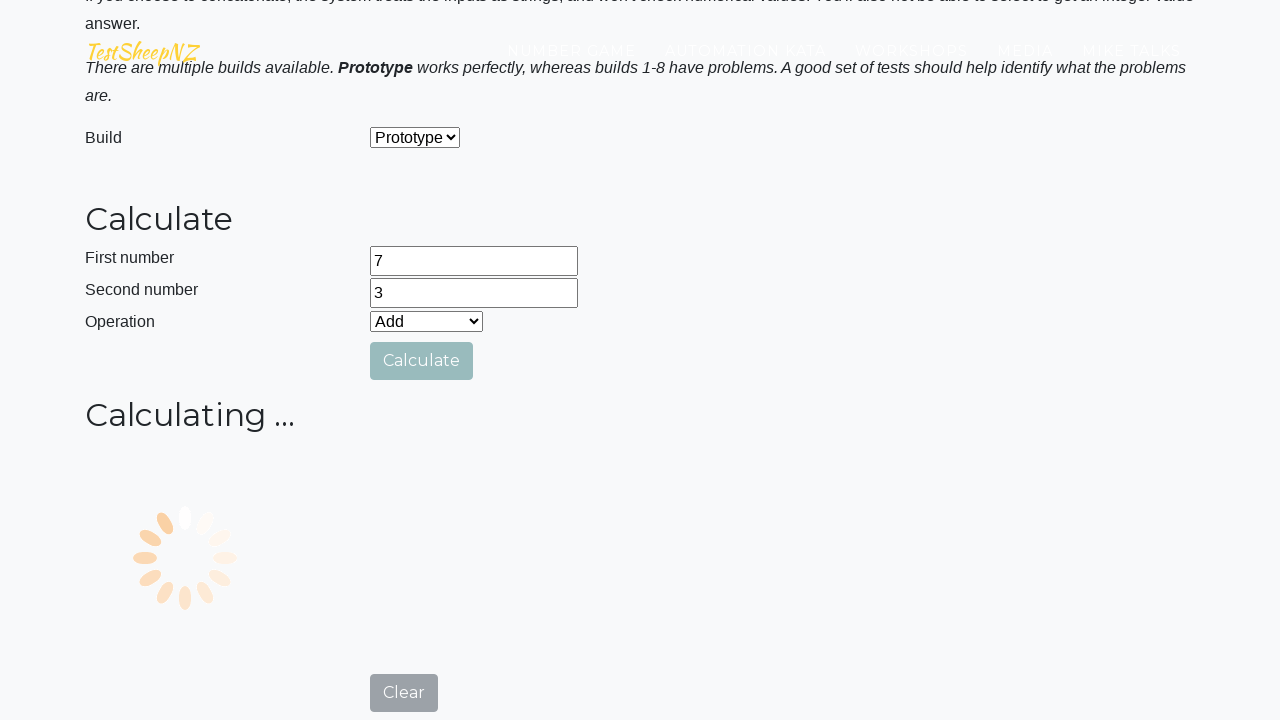

Clicked clear button to reset calculator at (404, 701) on #clearButton
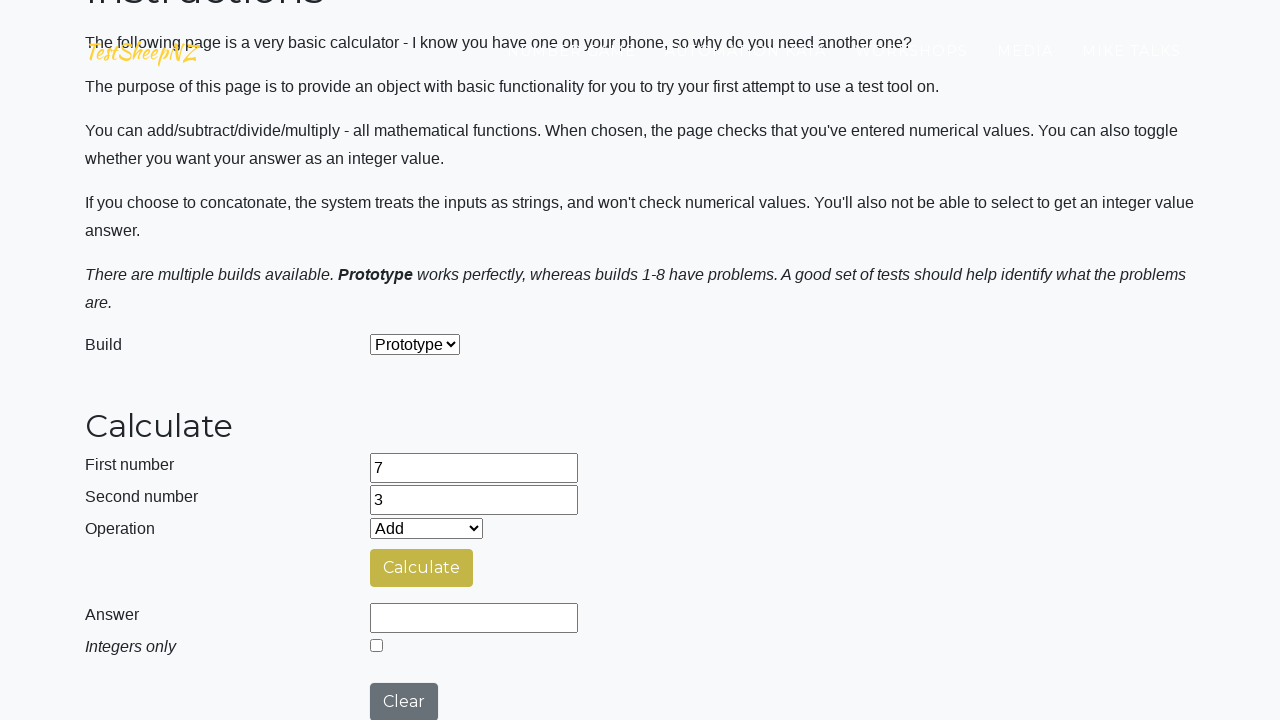

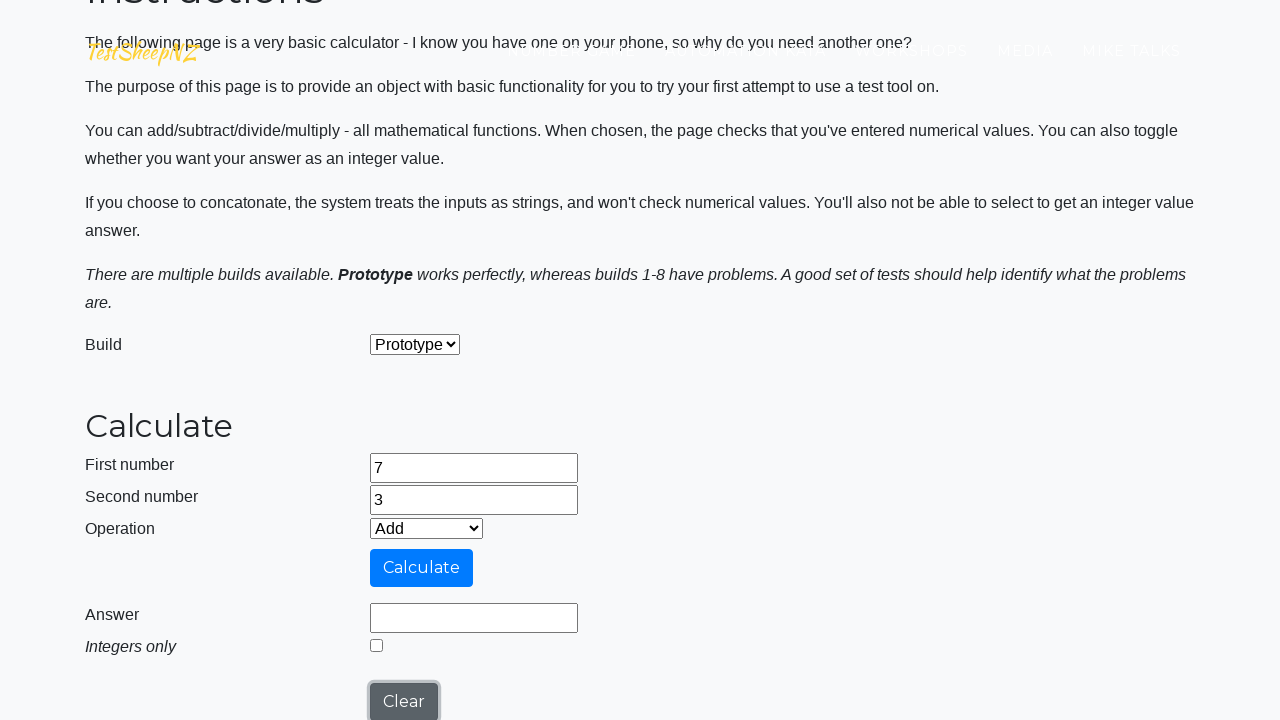